Tests multi-selection dropdown by selecting multiple options, verifying count, and deselecting all

Starting URL: https://omayo.blogspot.com/

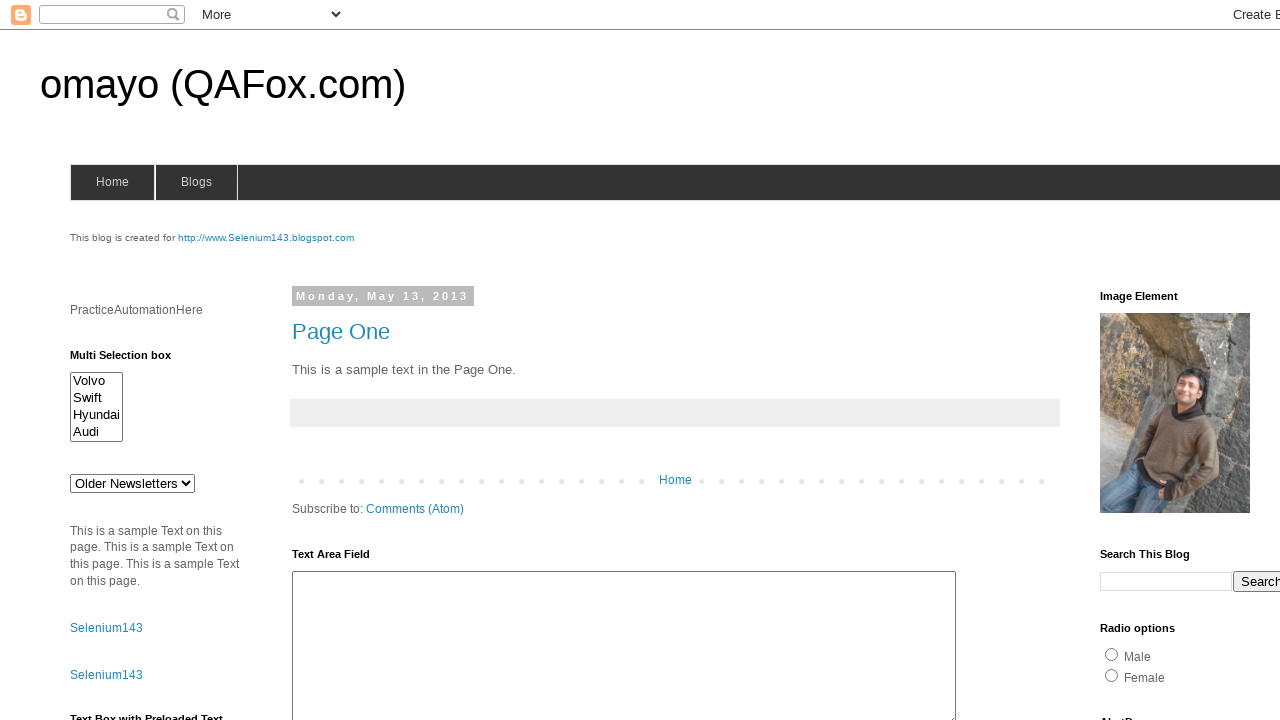

Selected multiple options: Volvo and Swift on #multiselect1
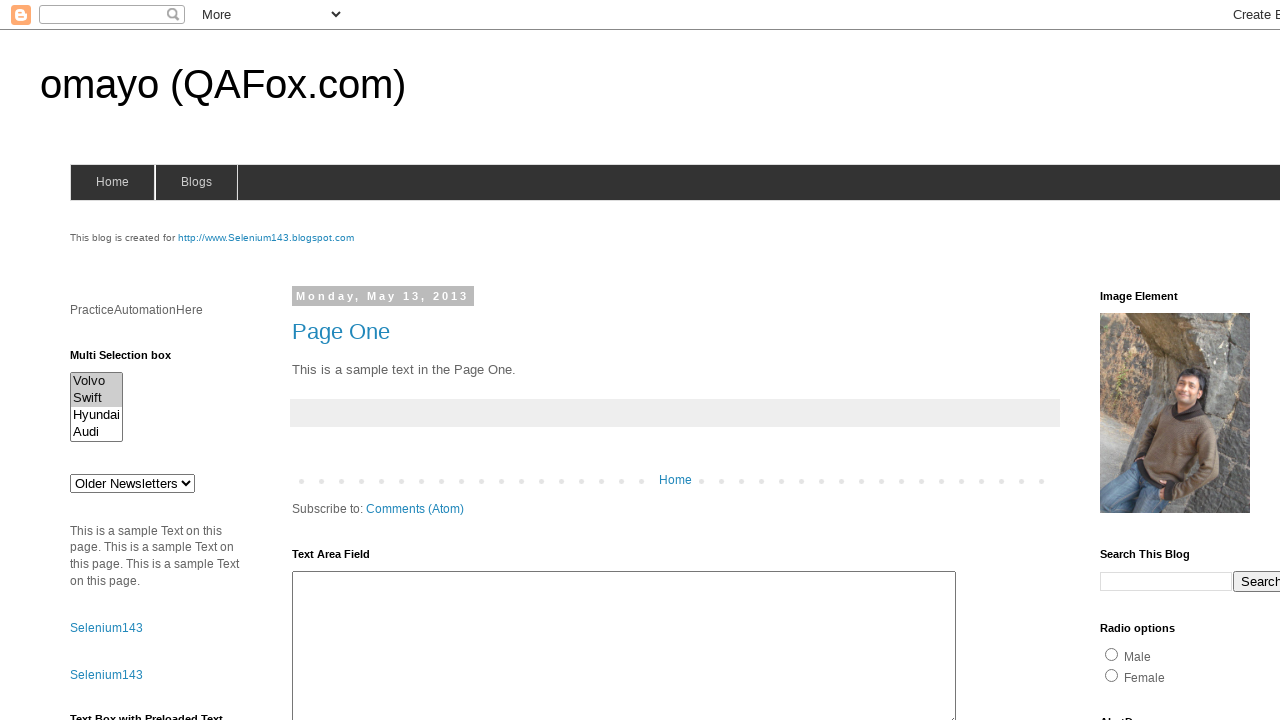

Retrieved count of selected options: 2 items
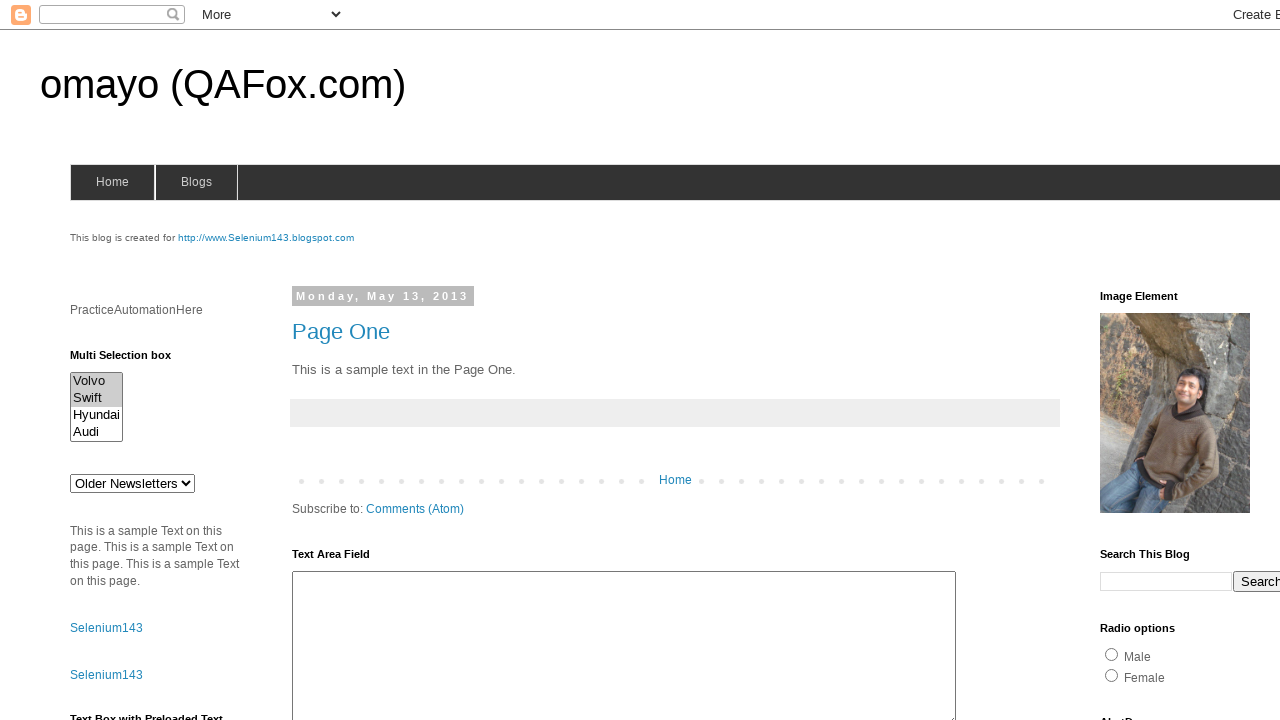

Verified that 2 options are selected
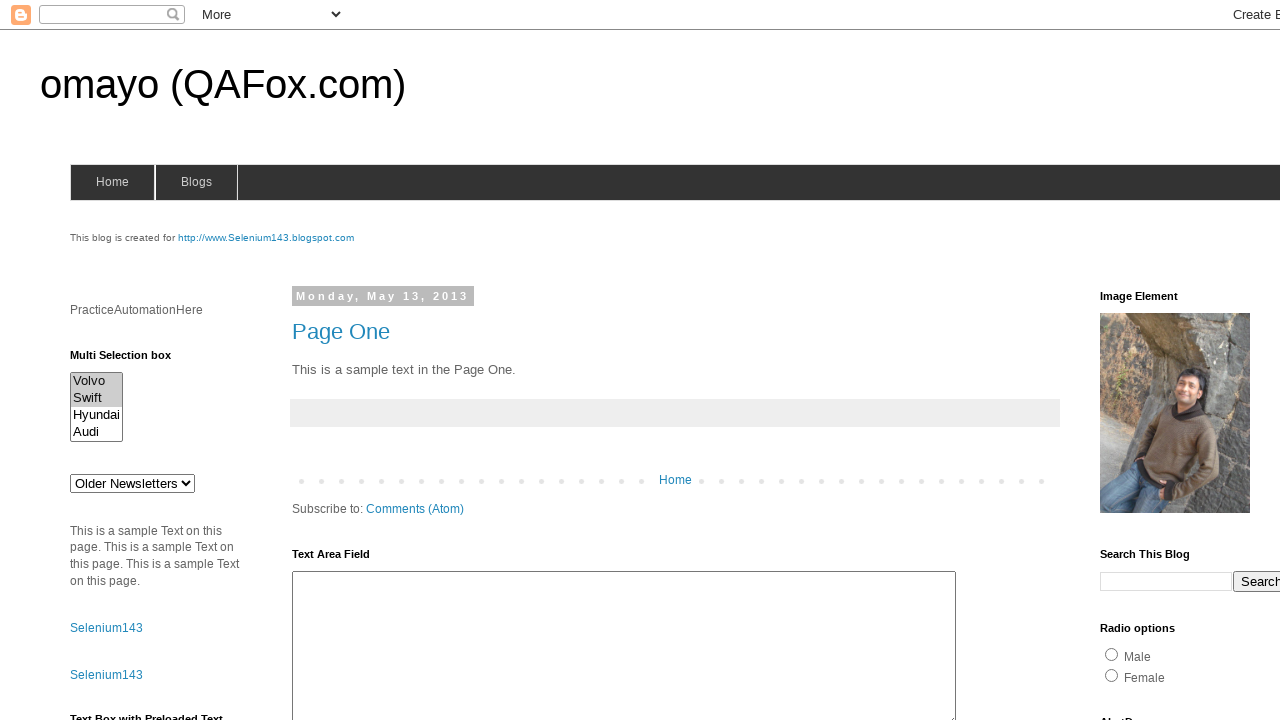

Selected additional option: Audi (now 3 total: Volvo, Swift, Audi) on #multiselect1
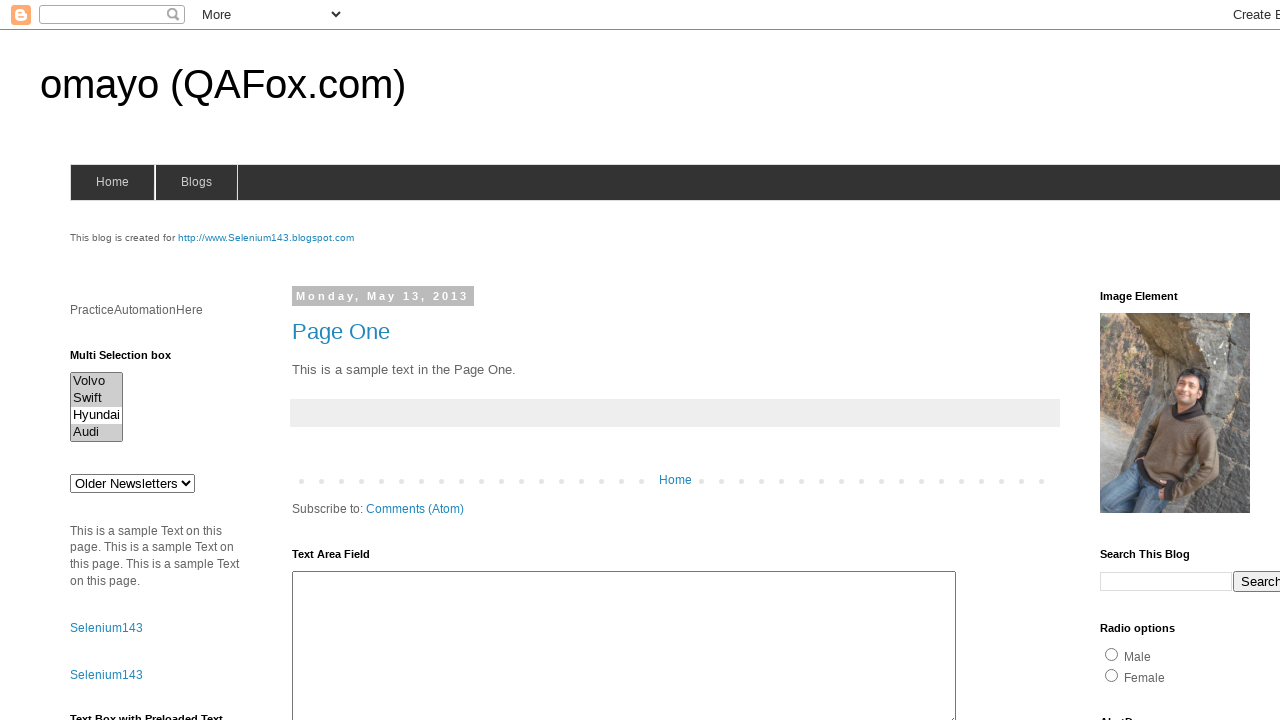

Retrieved count of selected options: 3 items
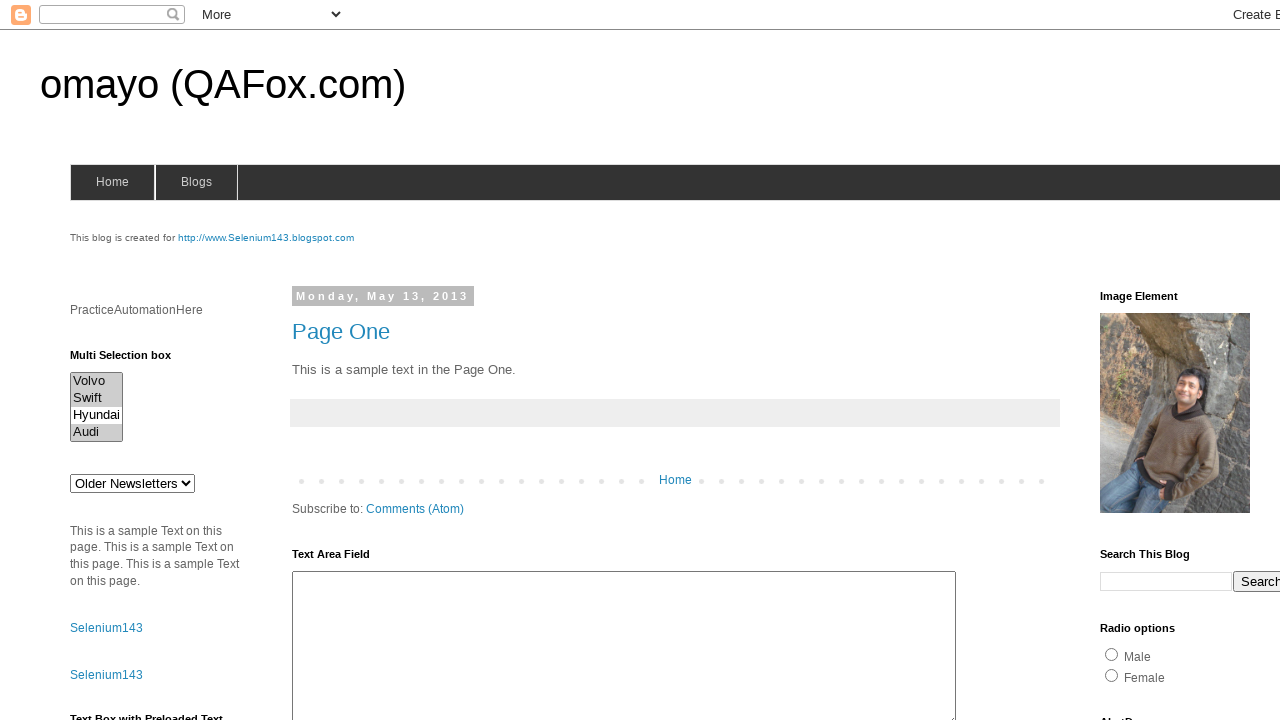

Verified that 3 options are selected
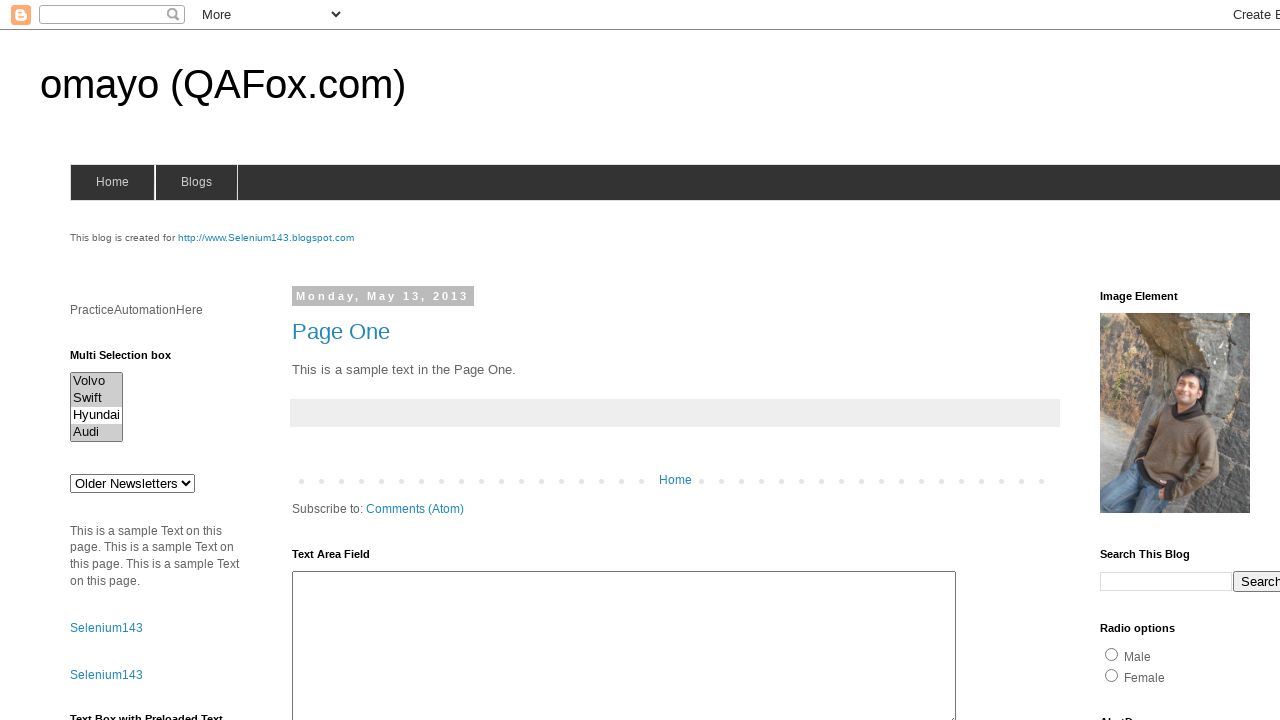

Deselected all options in multi-selection dropdown on #multiselect1
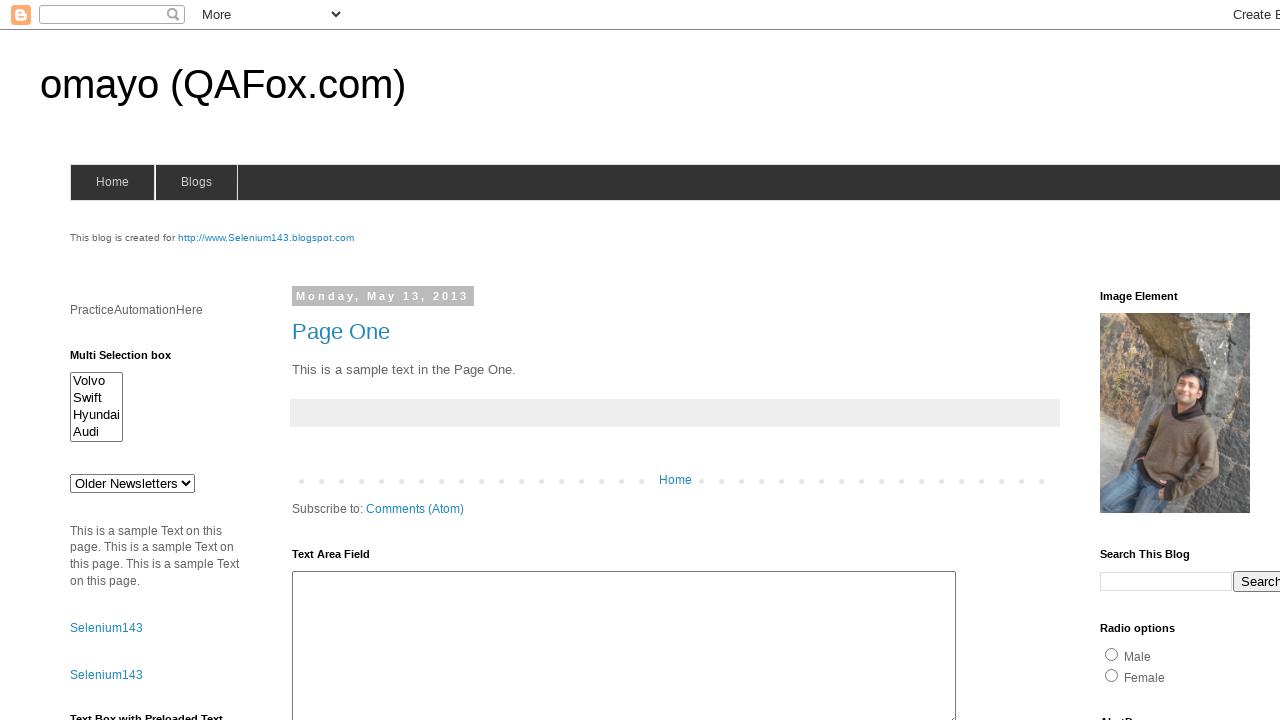

Retrieved count of selected options: 0 items
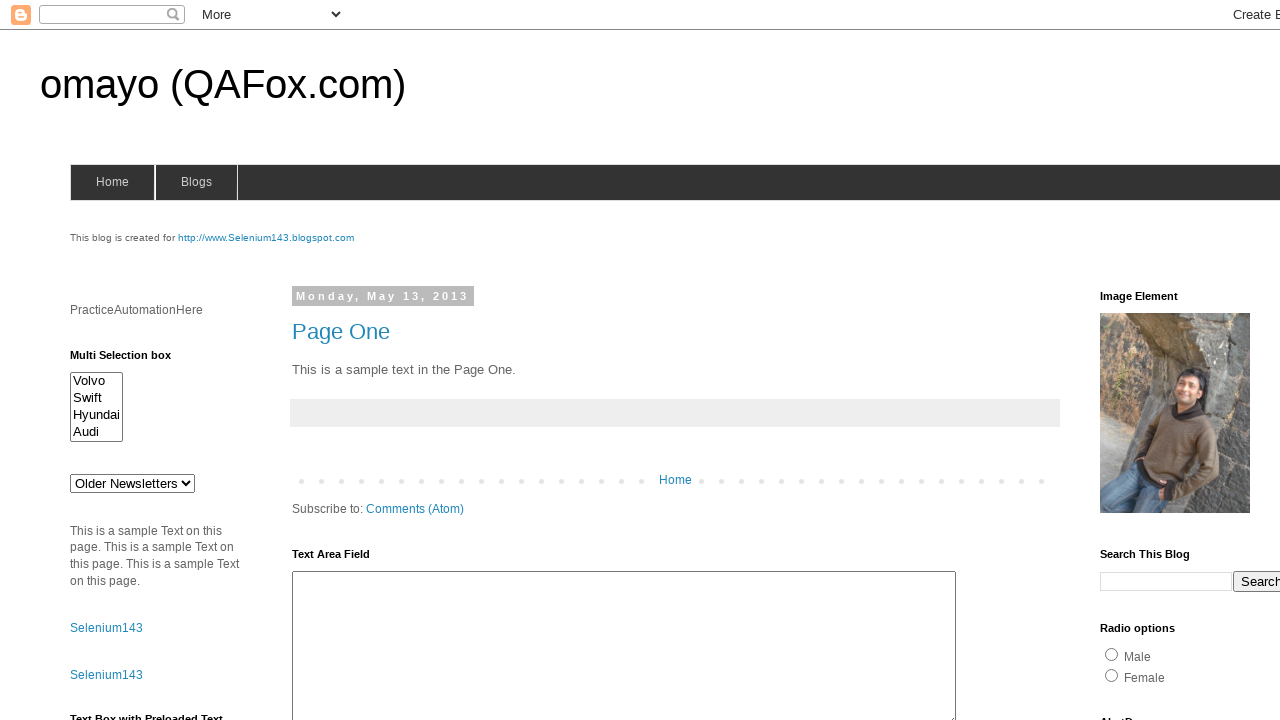

Verified that no options are selected
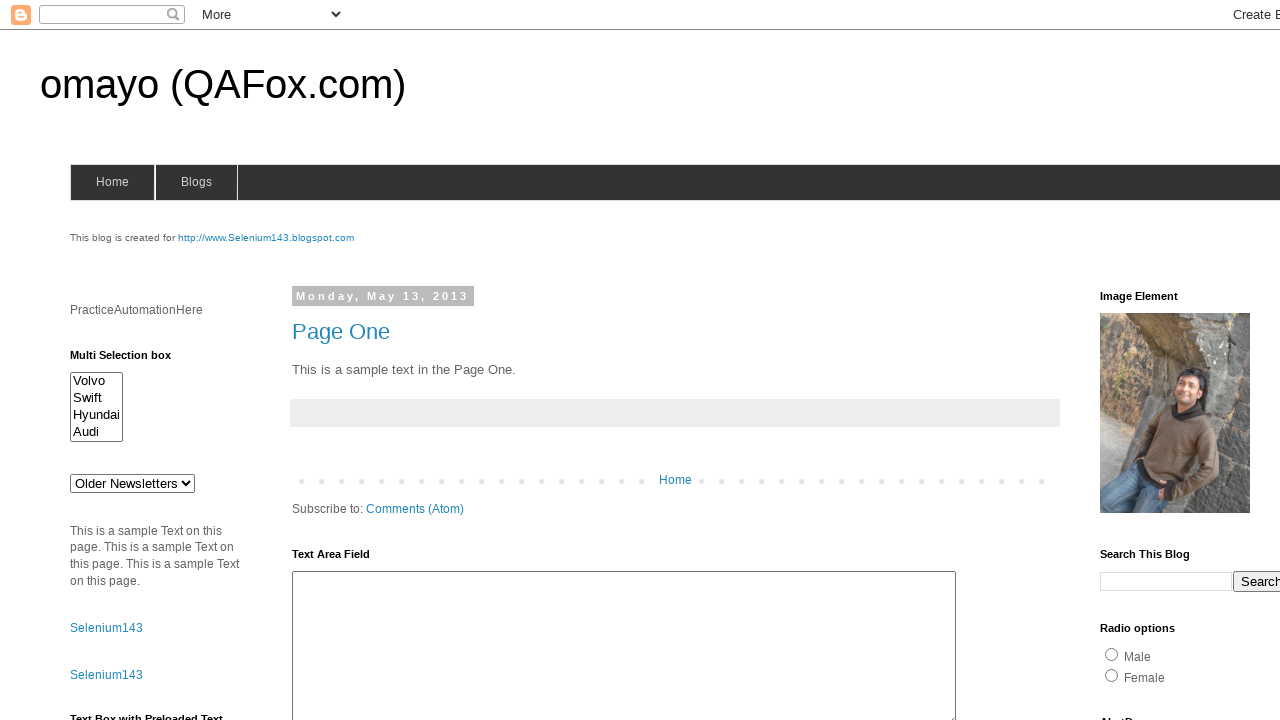

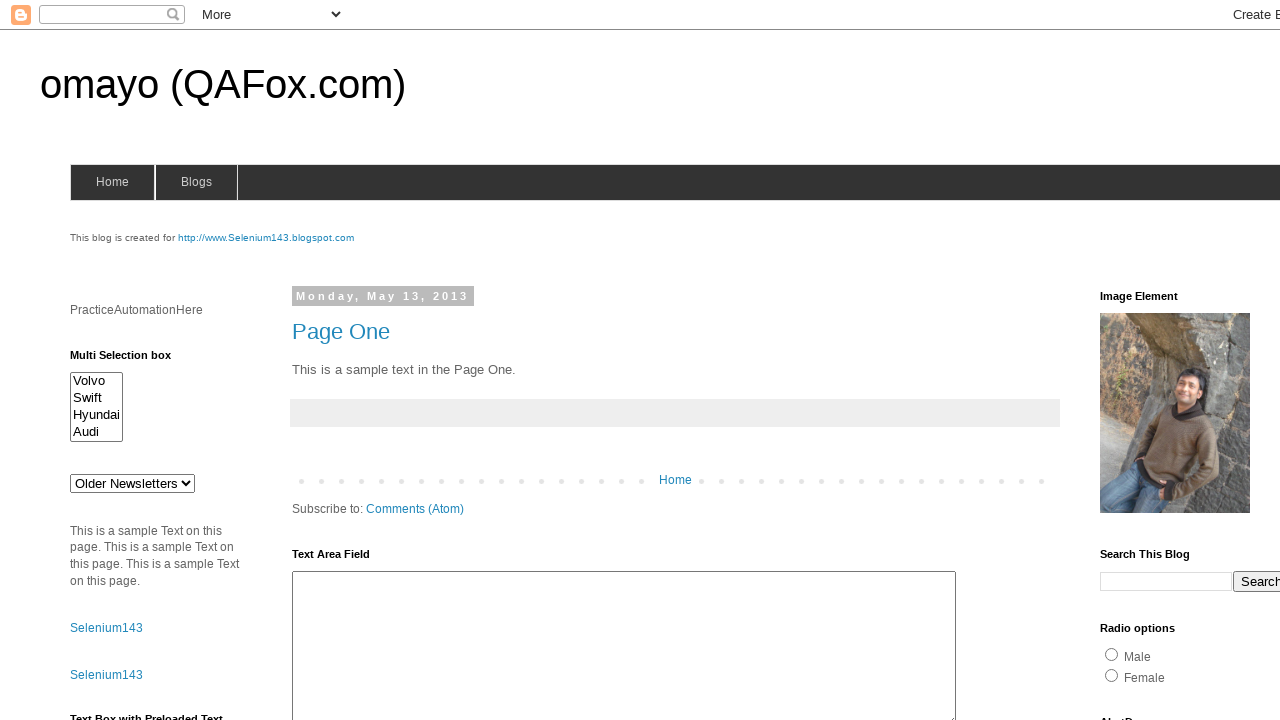